Verifies that the logo is displayed on the OrangeHRM login page

Starting URL: https://opensource-demo.orangehrmlive.com/web/index.php/auth/login

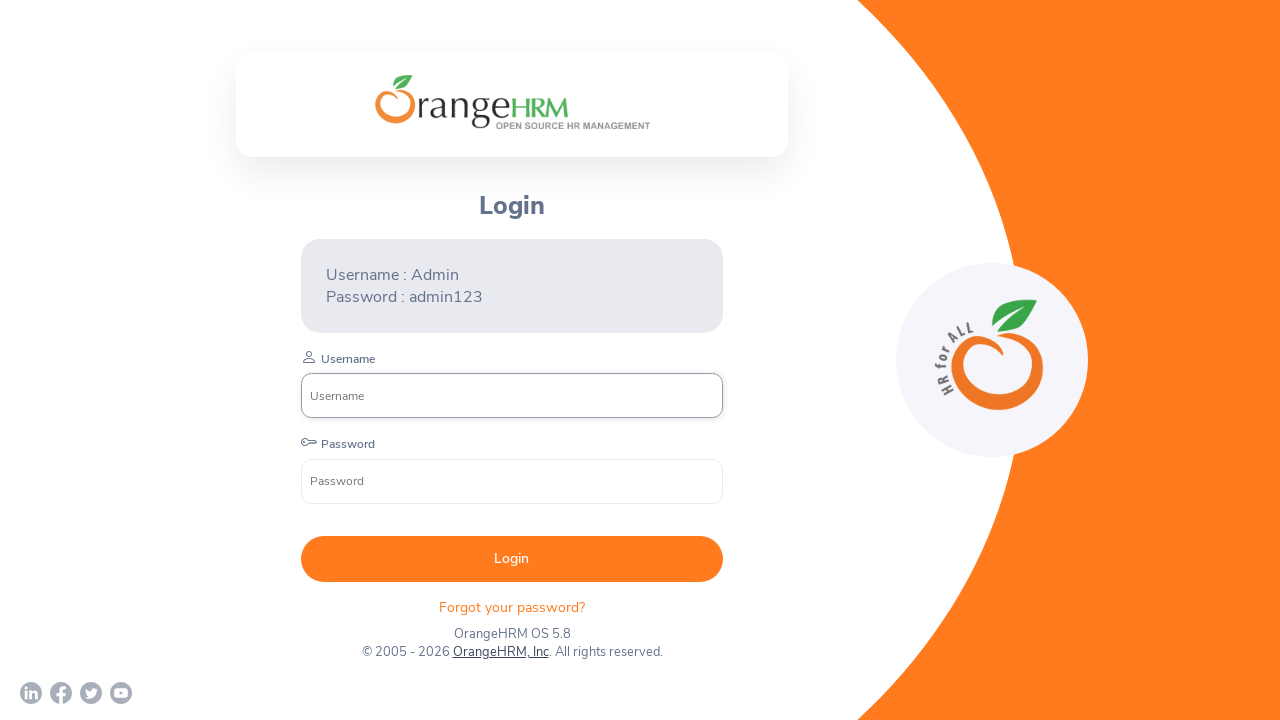

Waited for OrangeHRM logo to become visible on login page
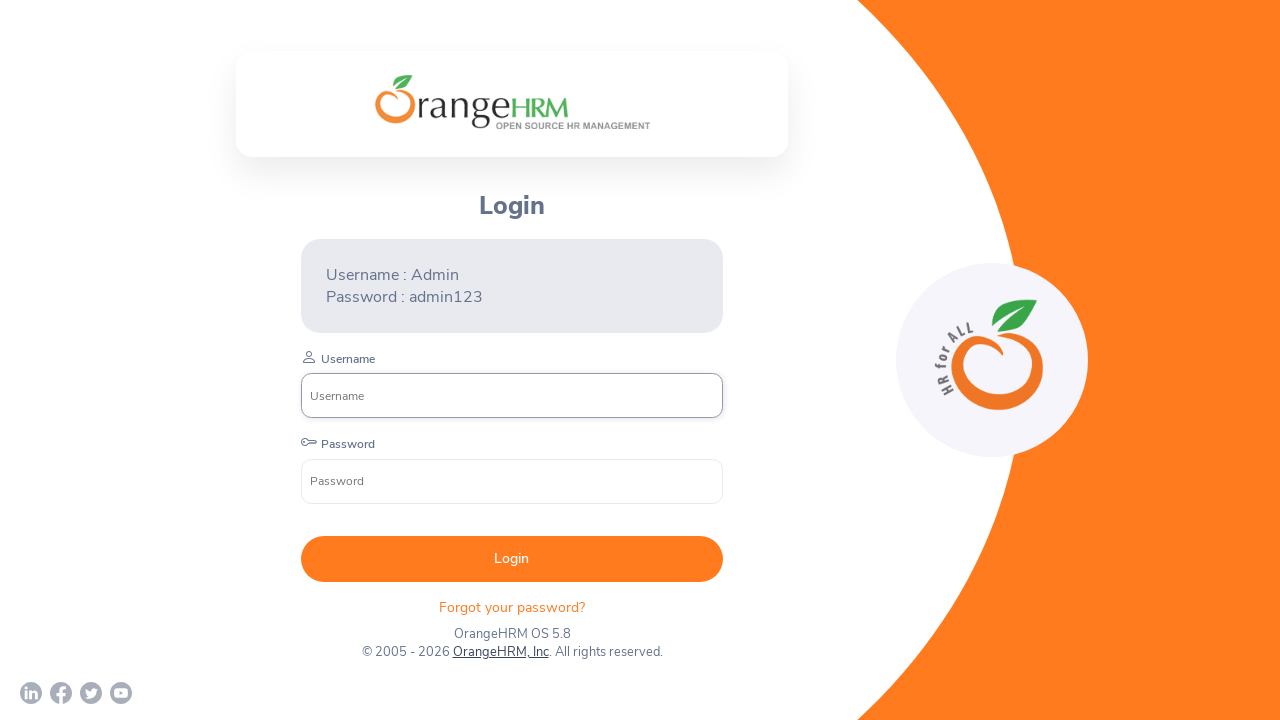

Verified that the logo is displayed on the login page
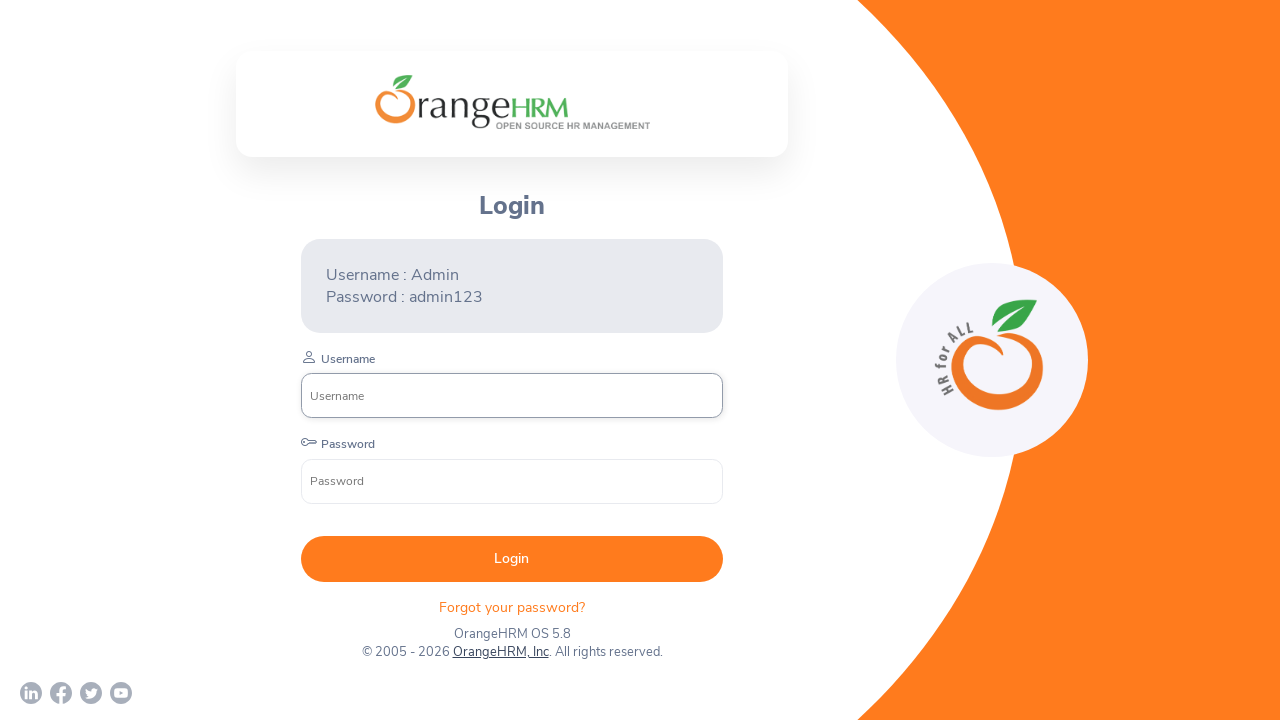

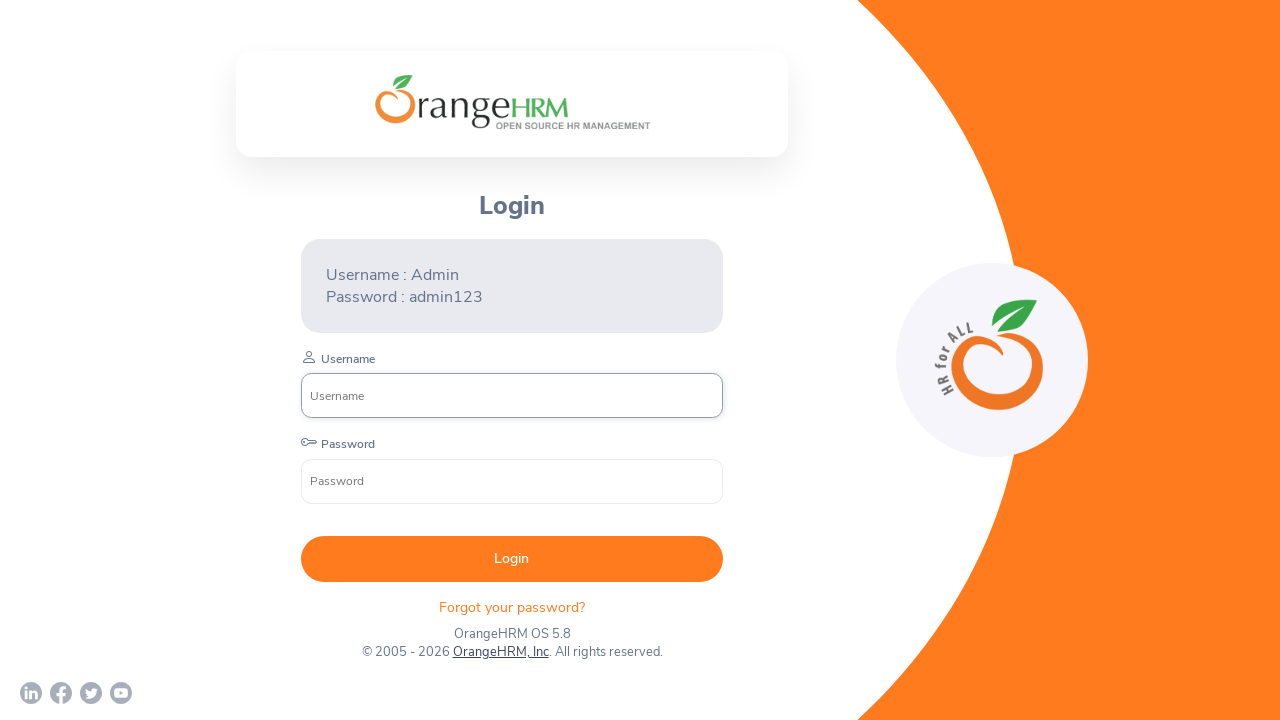